Fills out a form with first name, last name, and email, then submits it

Starting URL: http://secure-retreat-92358.herokuapp.com/

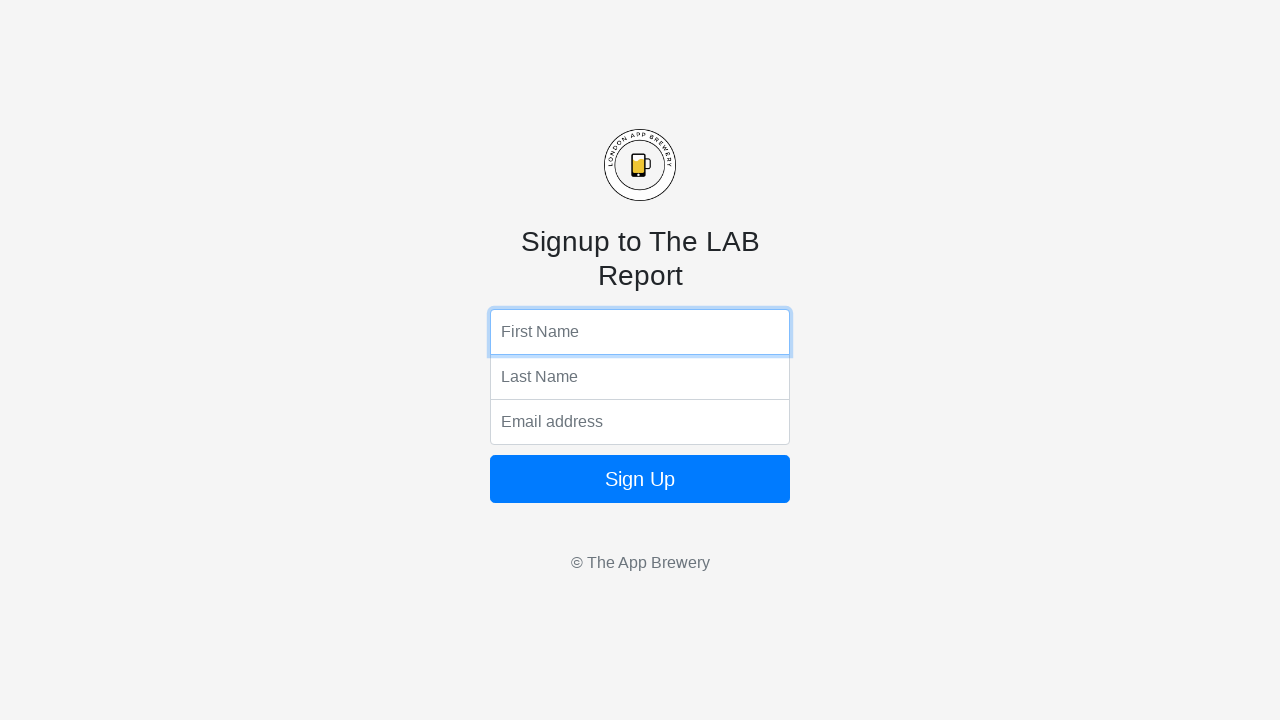

Filled first name field with 'robb' on input[name='fName']
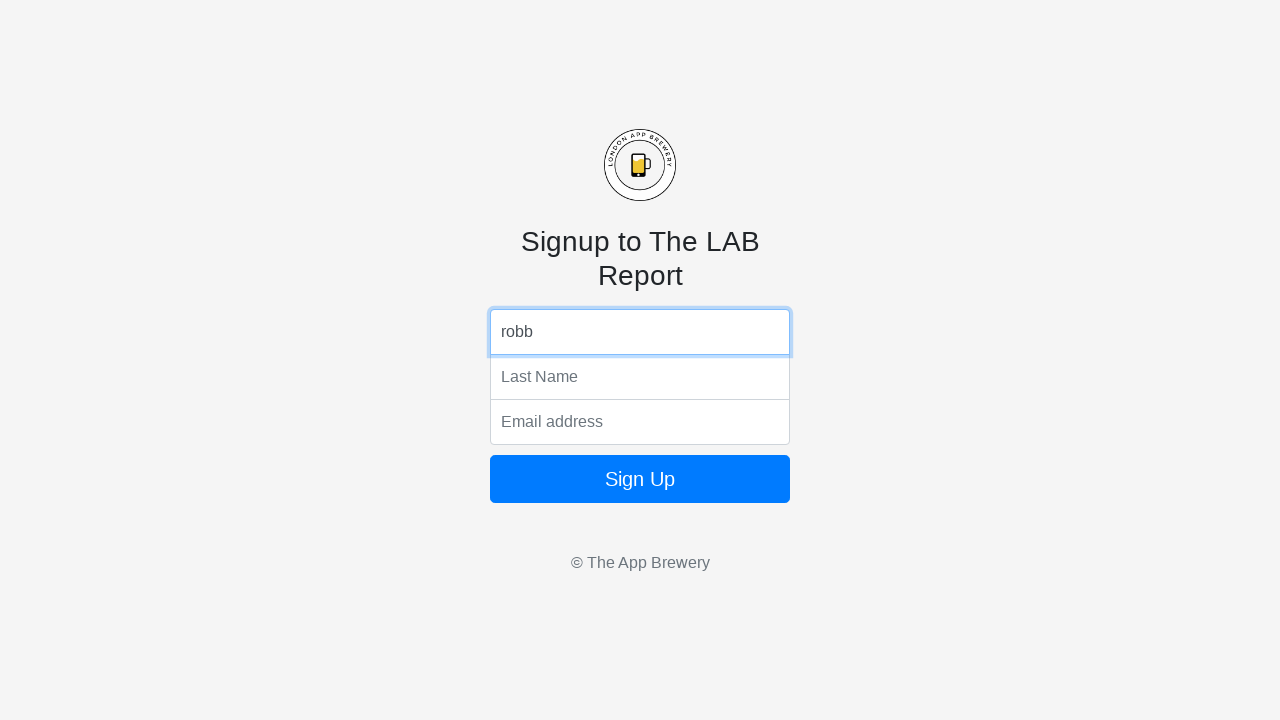

Filled last name field with 'robbs' on input[name='lName']
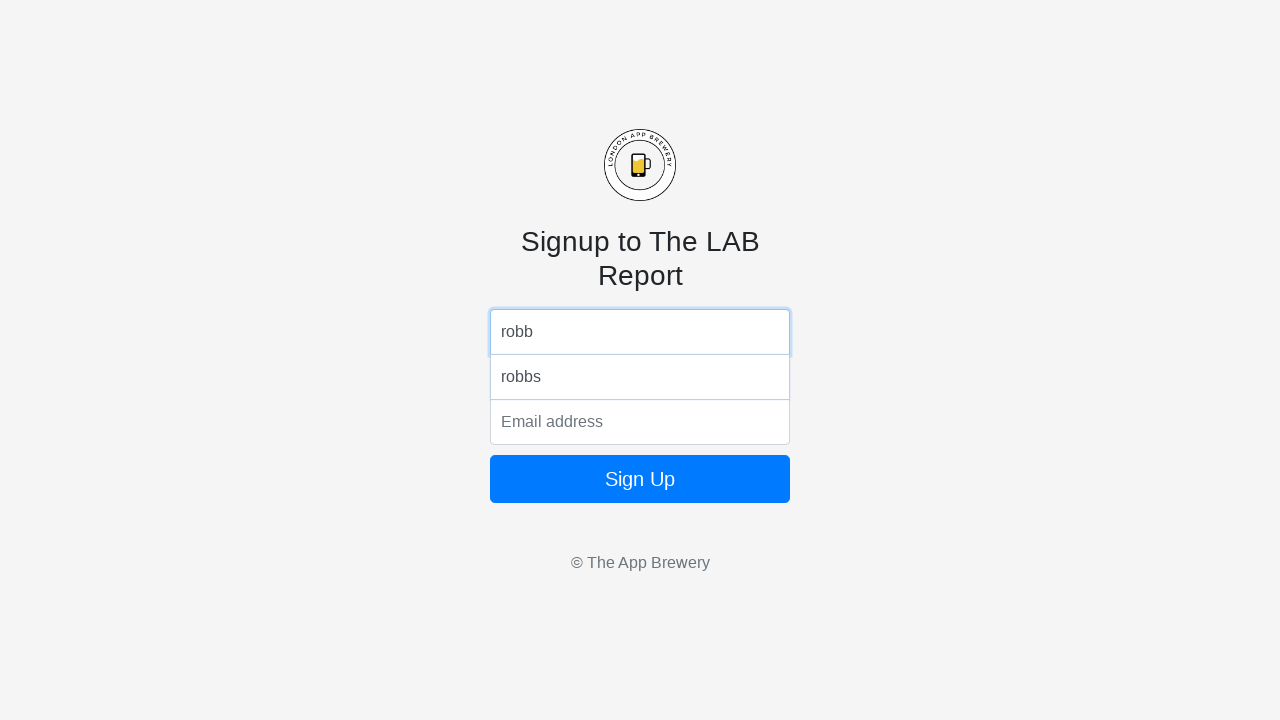

Filled email field with 'robb@mail.mail' on input[name='email']
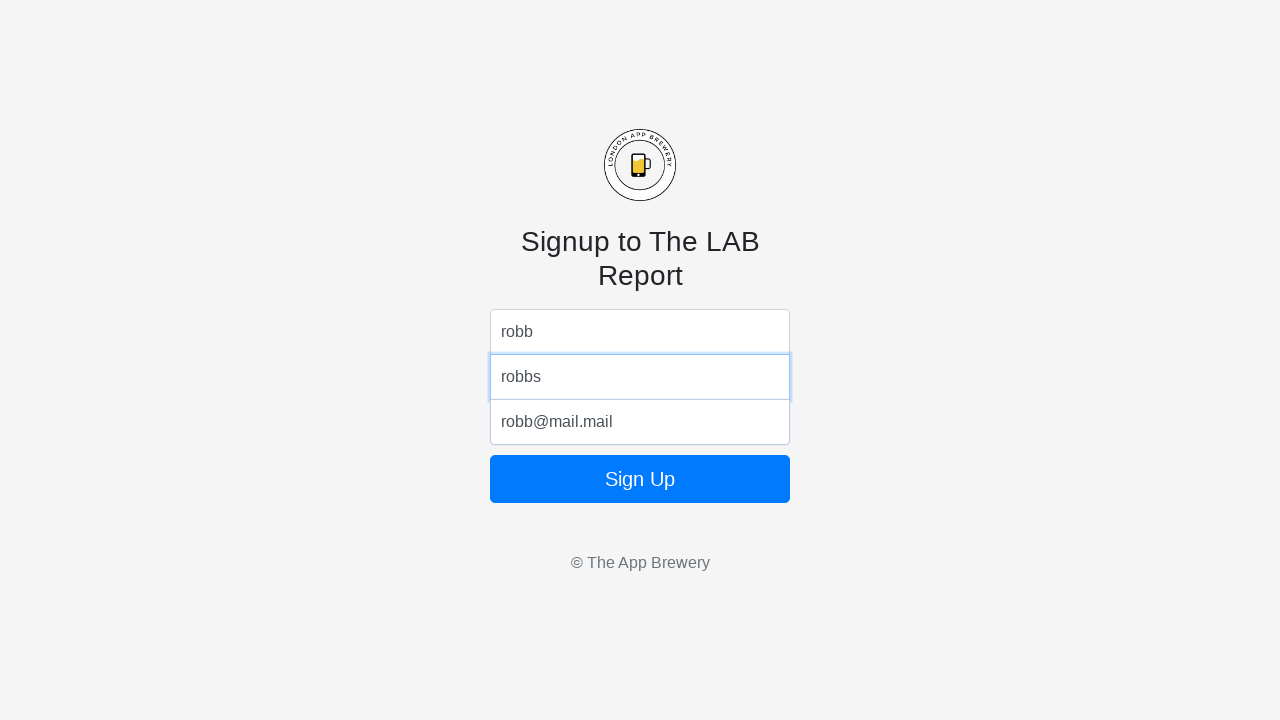

Clicked submit button to submit the form at (640, 479) on button[type='submit']
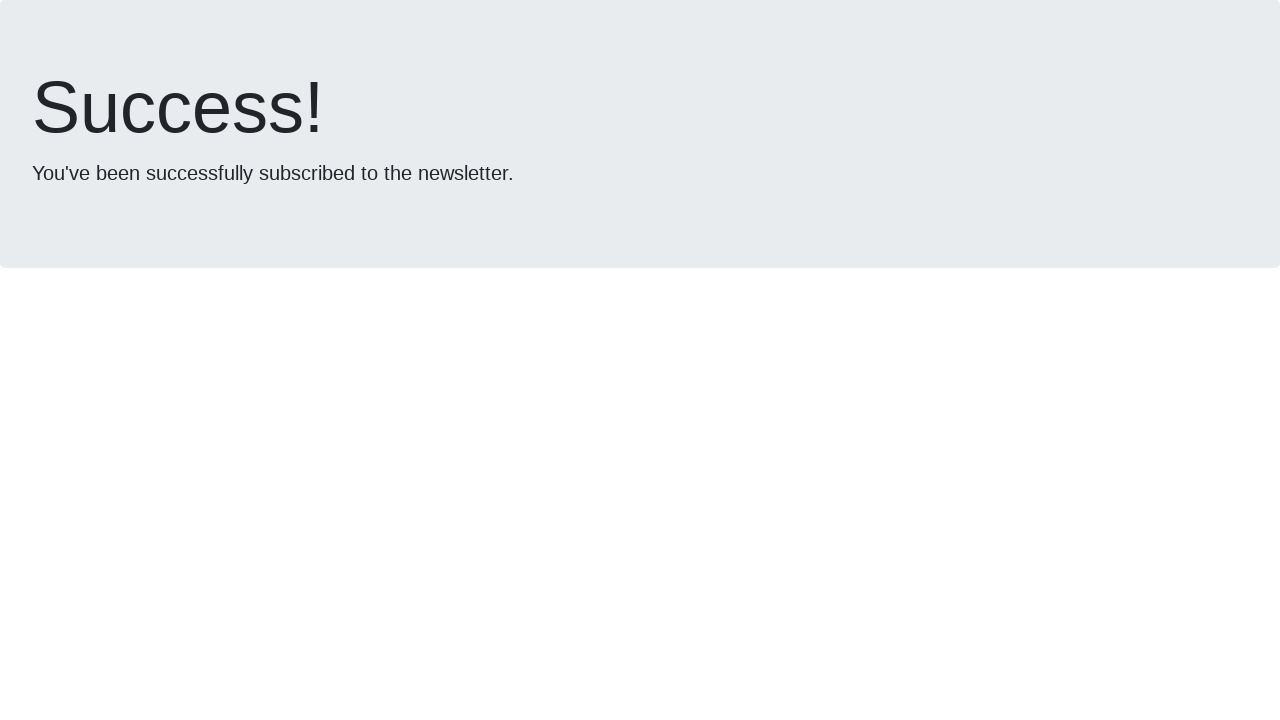

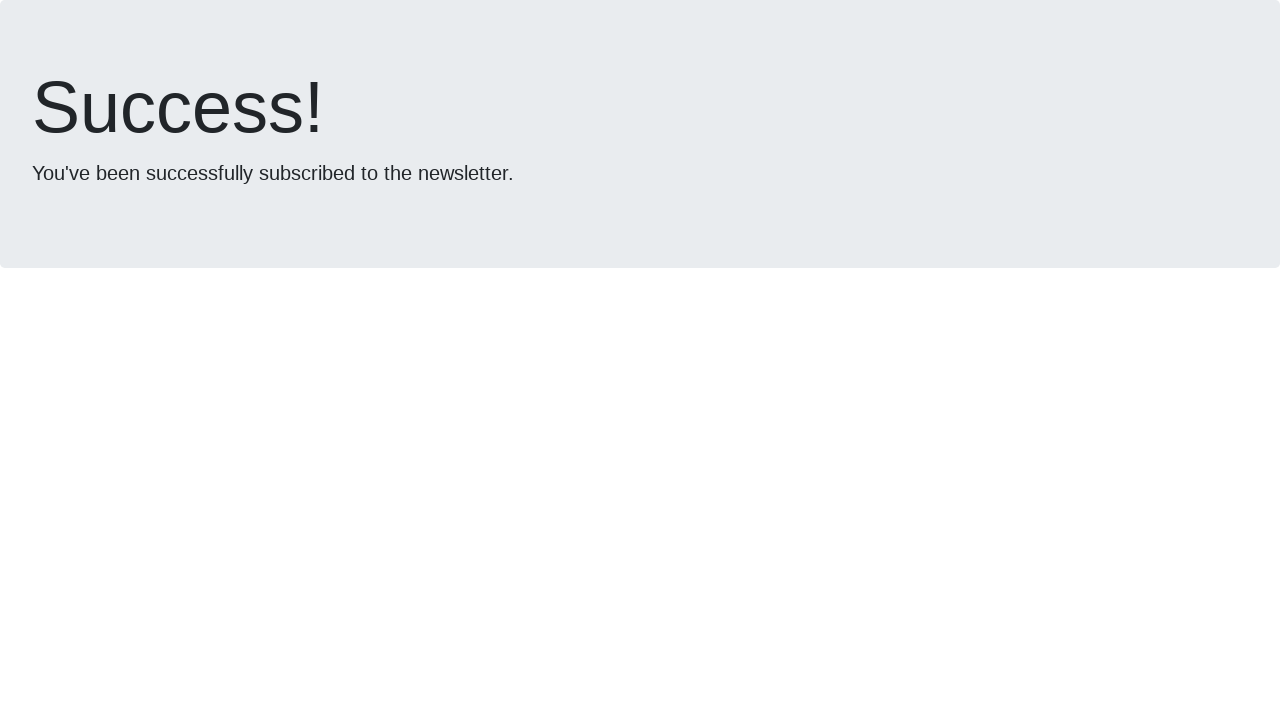